Tests that clicking Clear completed removes completed items from the list

Starting URL: https://demo.playwright.dev/todomvc

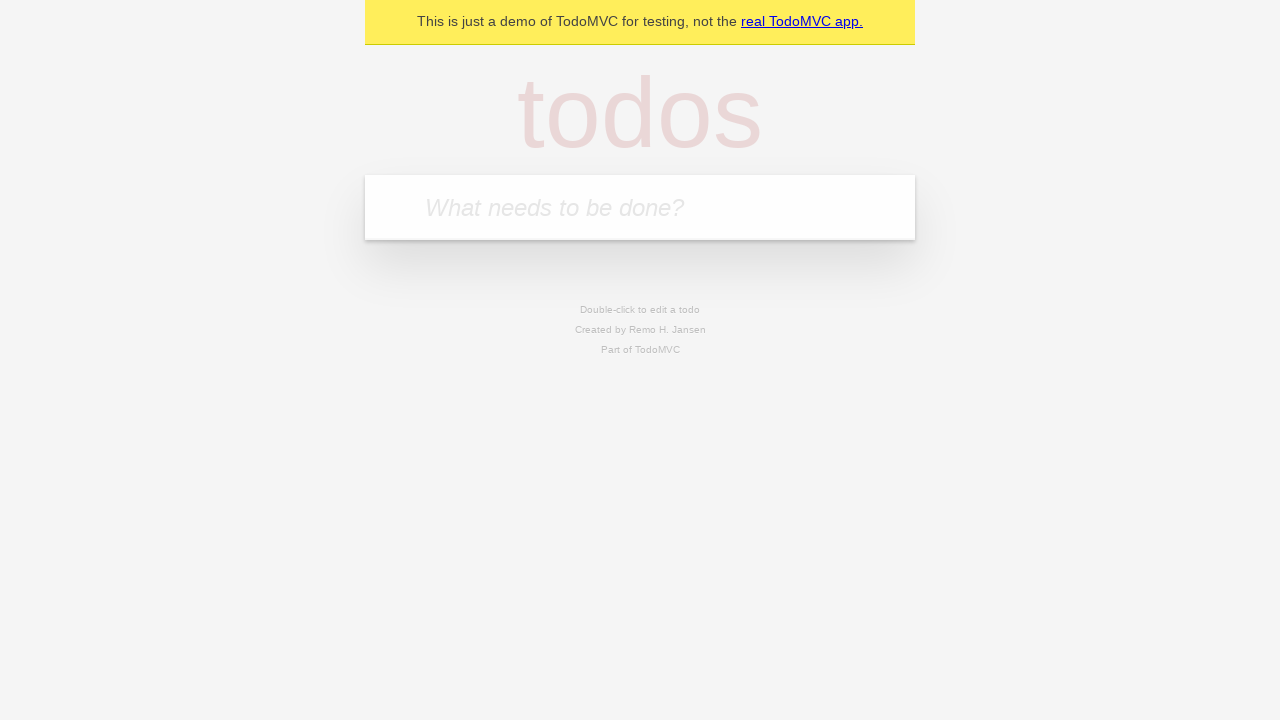

Filled todo input with 'buy some cheese' on internal:attr=[placeholder="What needs to be done?"i]
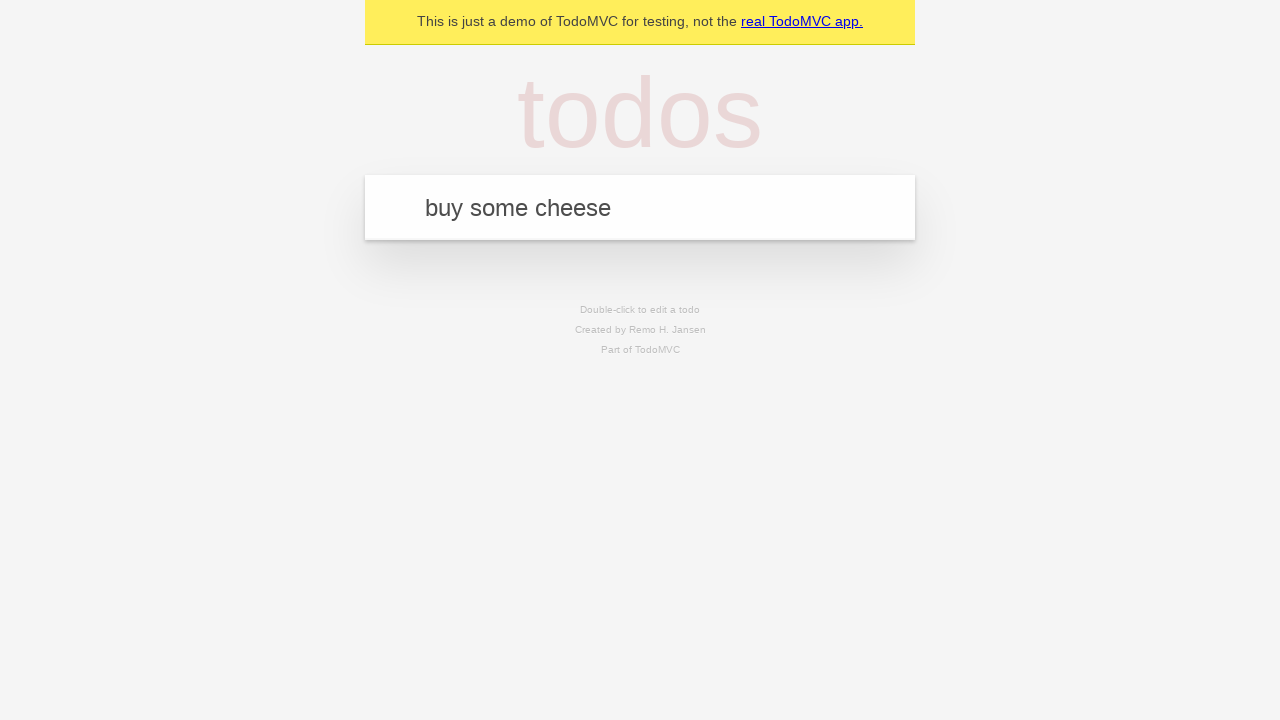

Pressed Enter to create first todo on internal:attr=[placeholder="What needs to be done?"i]
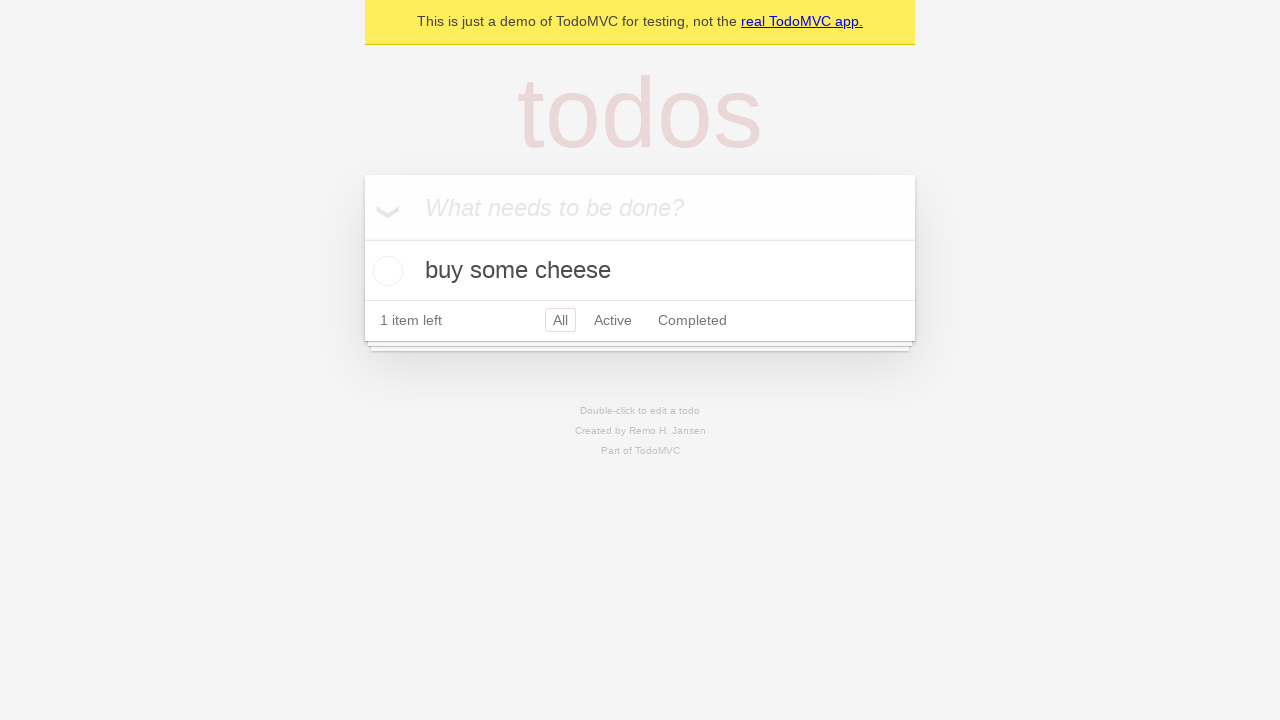

Filled todo input with 'feed the cat' on internal:attr=[placeholder="What needs to be done?"i]
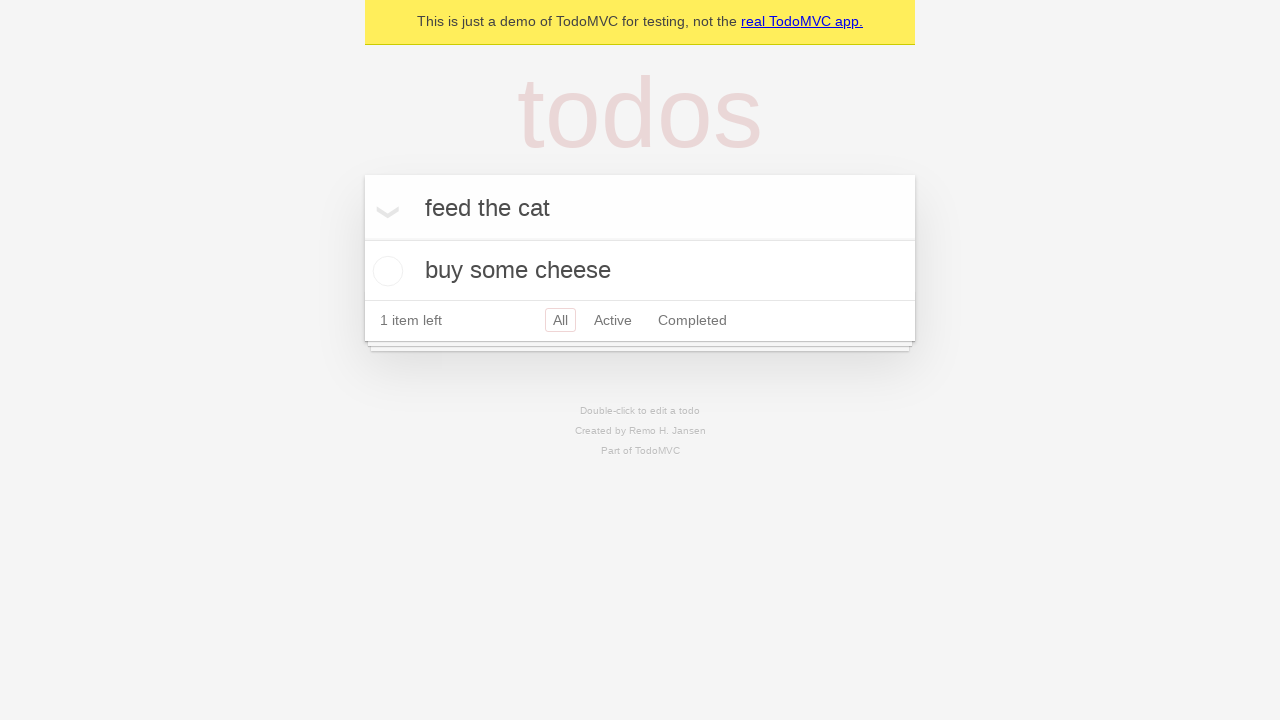

Pressed Enter to create second todo on internal:attr=[placeholder="What needs to be done?"i]
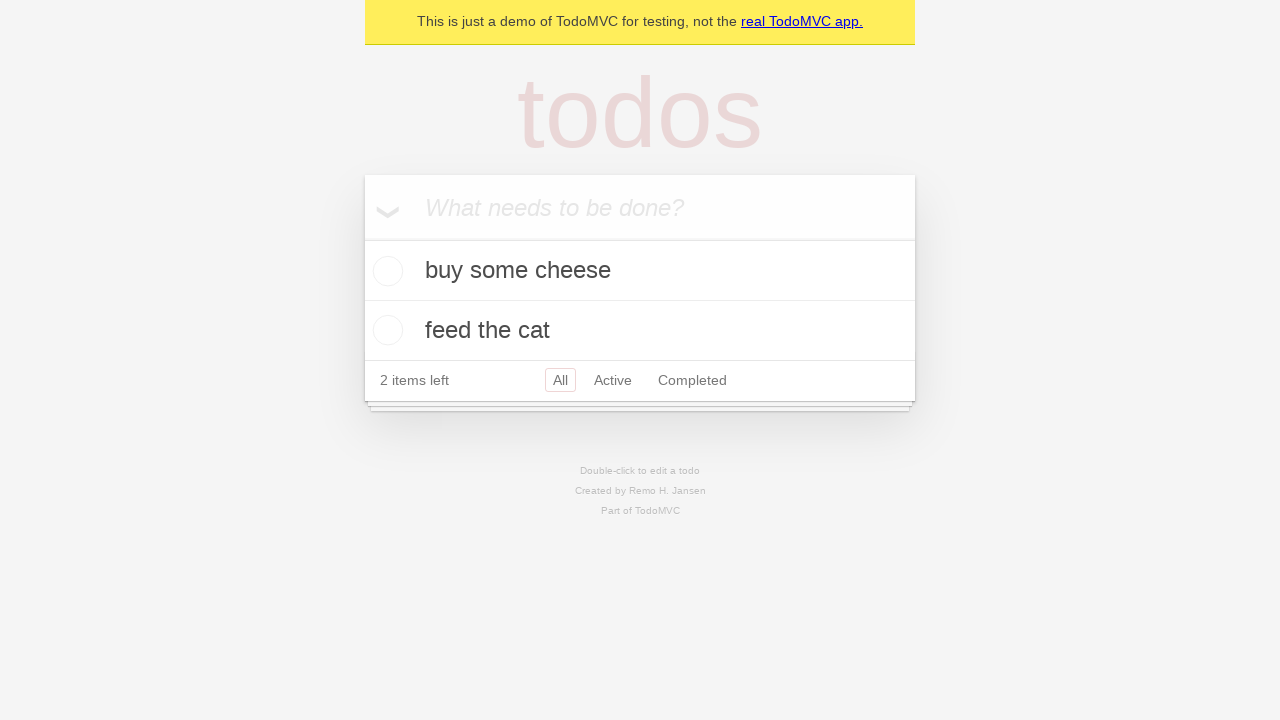

Filled todo input with 'book a doctors appointment' on internal:attr=[placeholder="What needs to be done?"i]
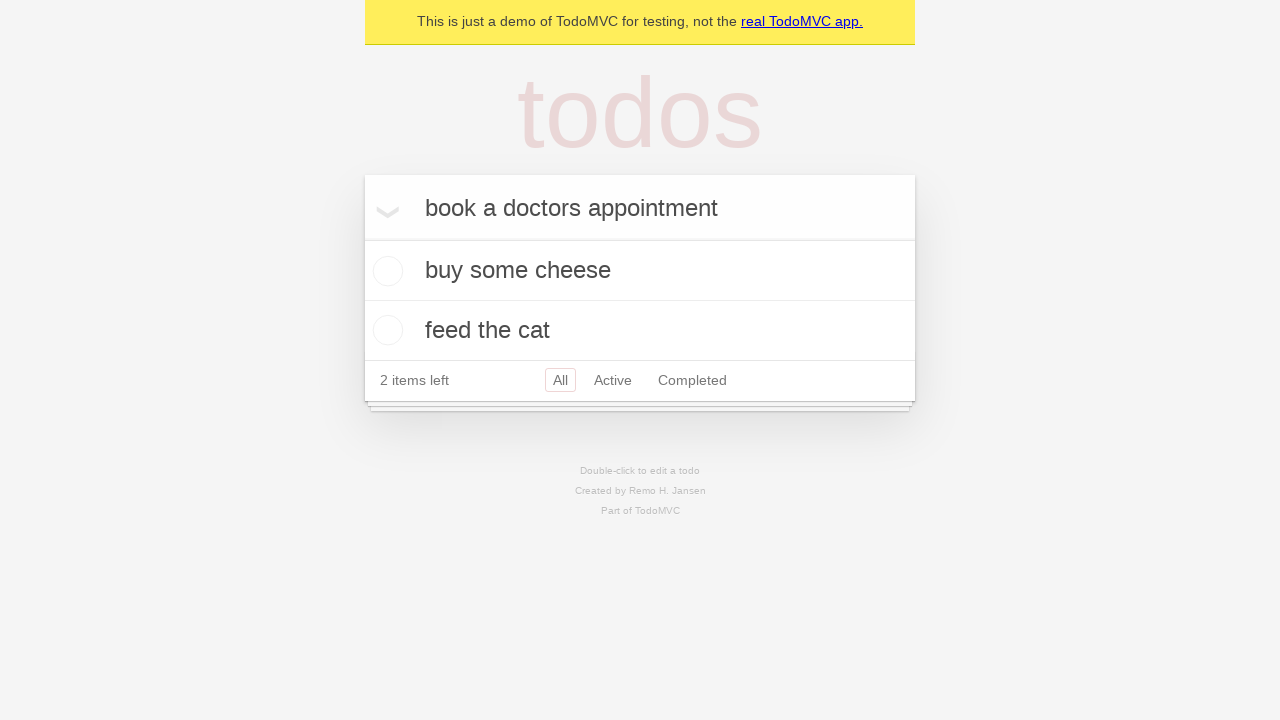

Pressed Enter to create third todo on internal:attr=[placeholder="What needs to be done?"i]
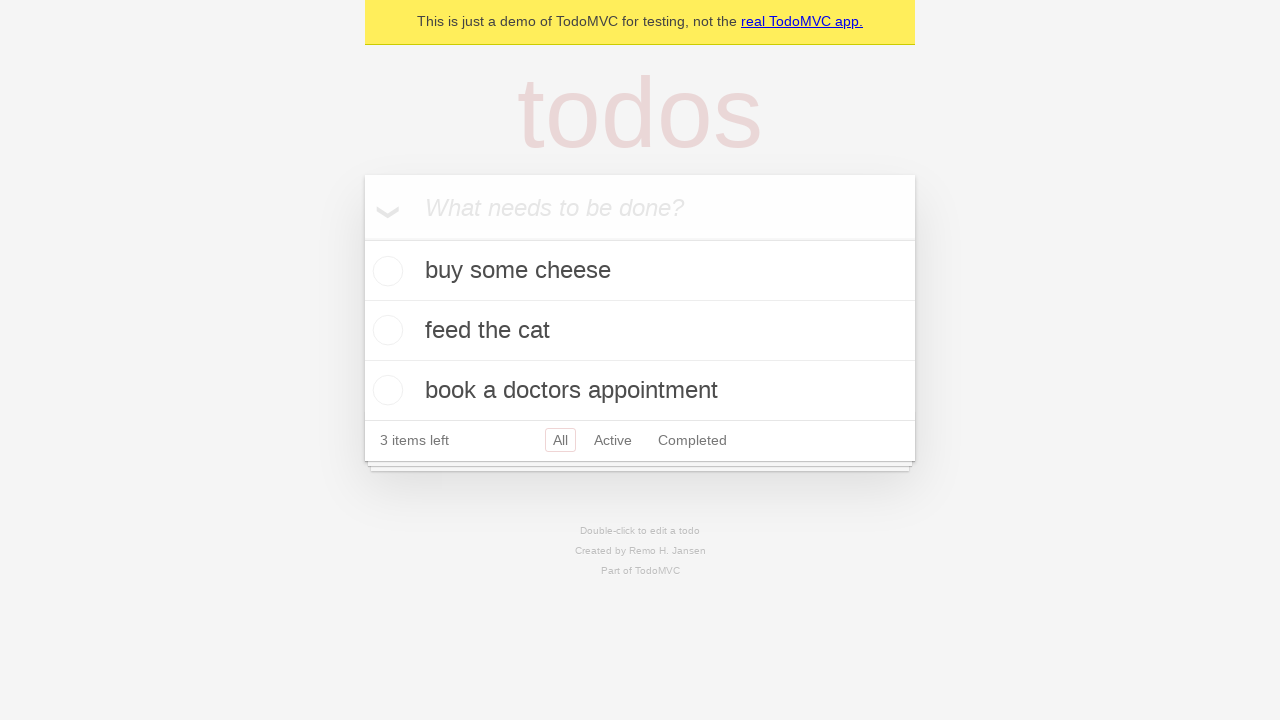

Waited for all three todos to be created
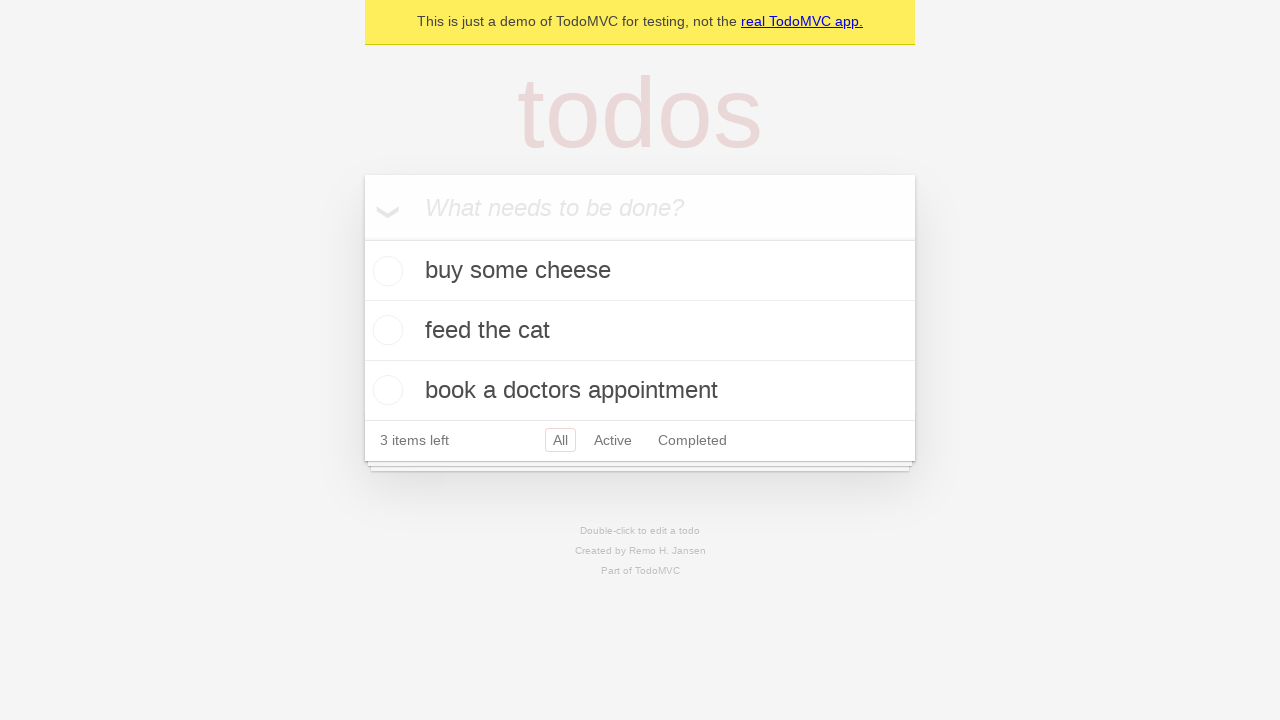

Checked the second todo item to mark it as completed at (385, 330) on [data-testid='todo-item'] >> nth=1 >> internal:role=checkbox
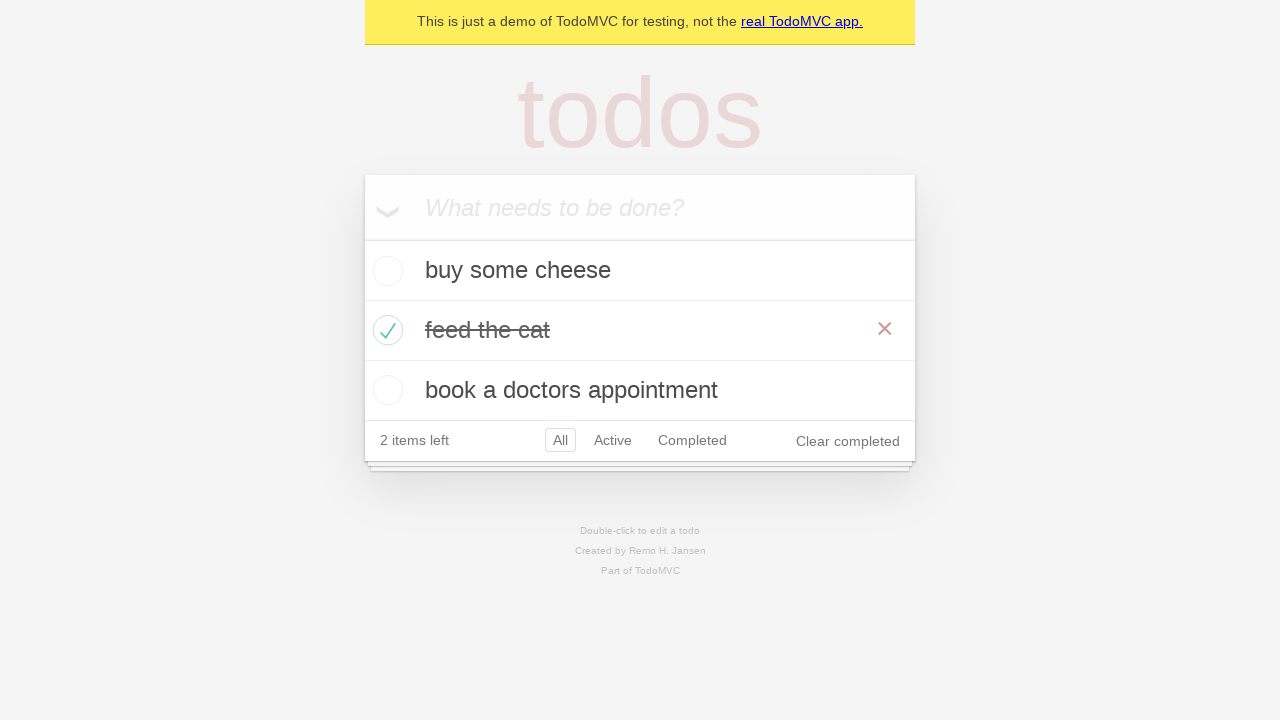

Clicked 'Clear completed' button to remove completed items at (848, 441) on internal:role=button[name="Clear completed"i]
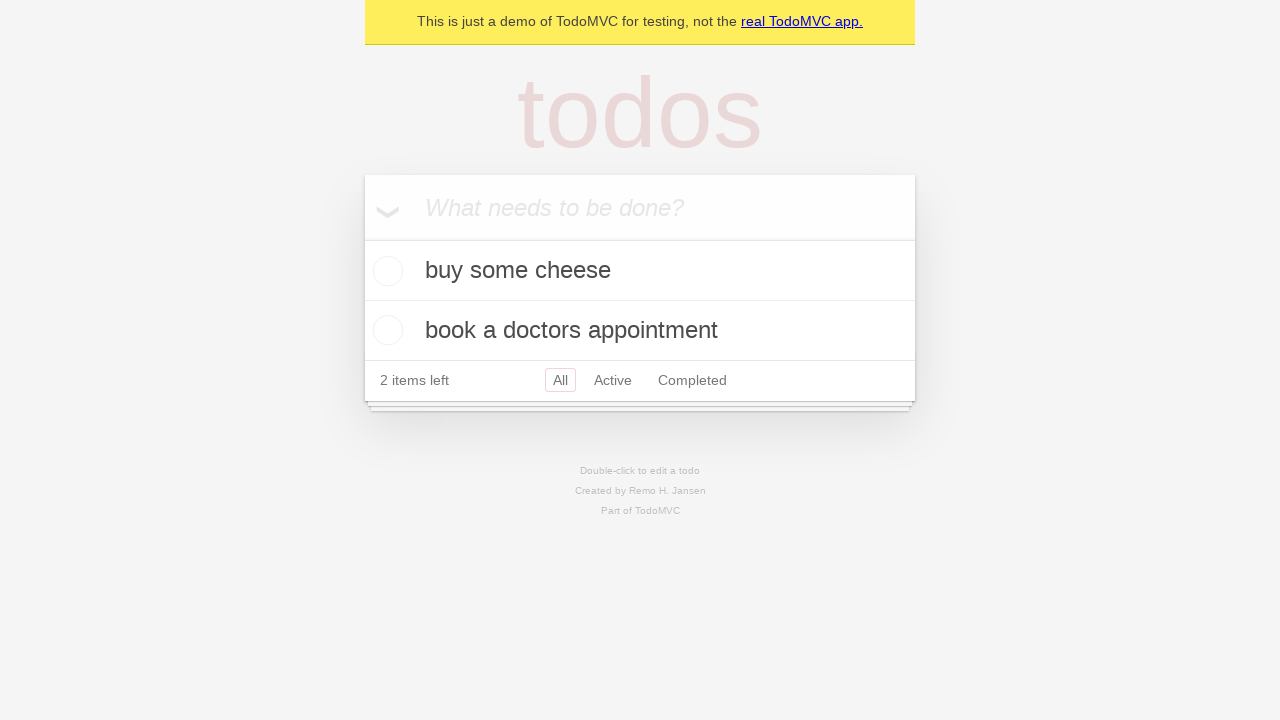

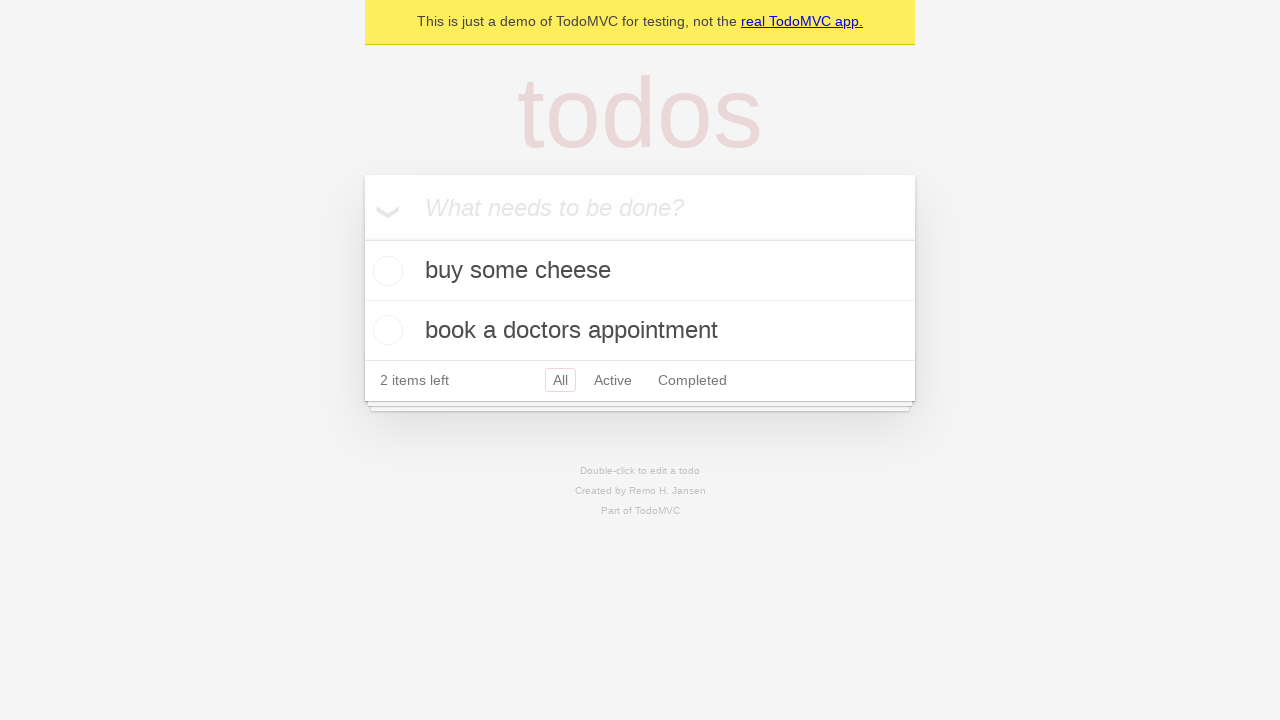